Tests date picker functionality by selecting a future date (December 6, 2026) using year, month dropdowns and clicking the specific date

Starting URL: https://testautomationpractice.blogspot.com/

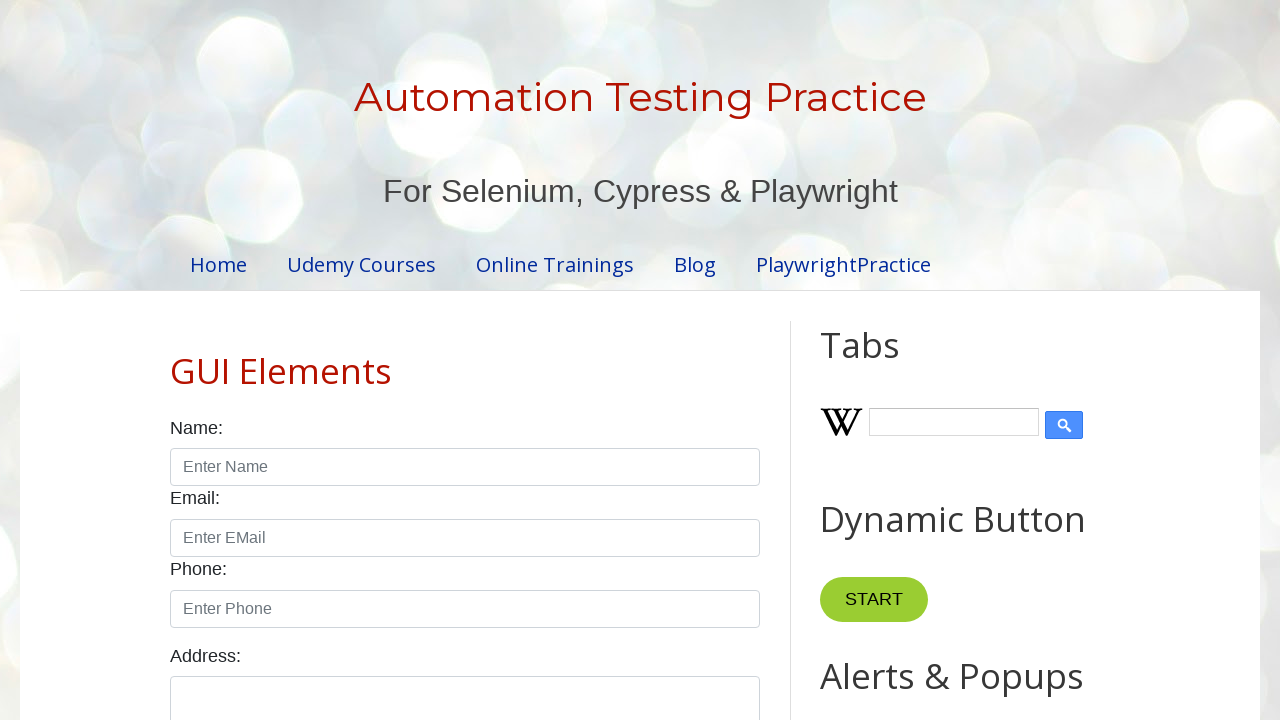

Clicked on date input field to open the date picker at (520, 360) on input#txtDate
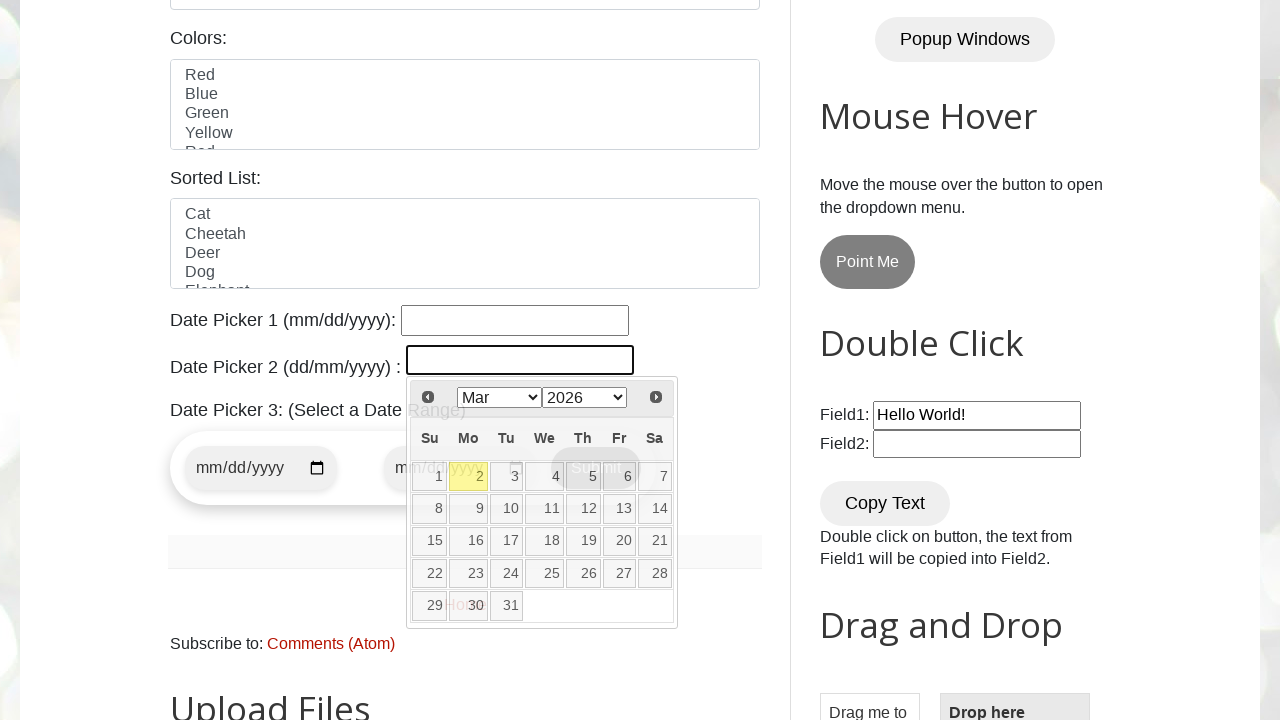

Date picker appeared with year selector visible
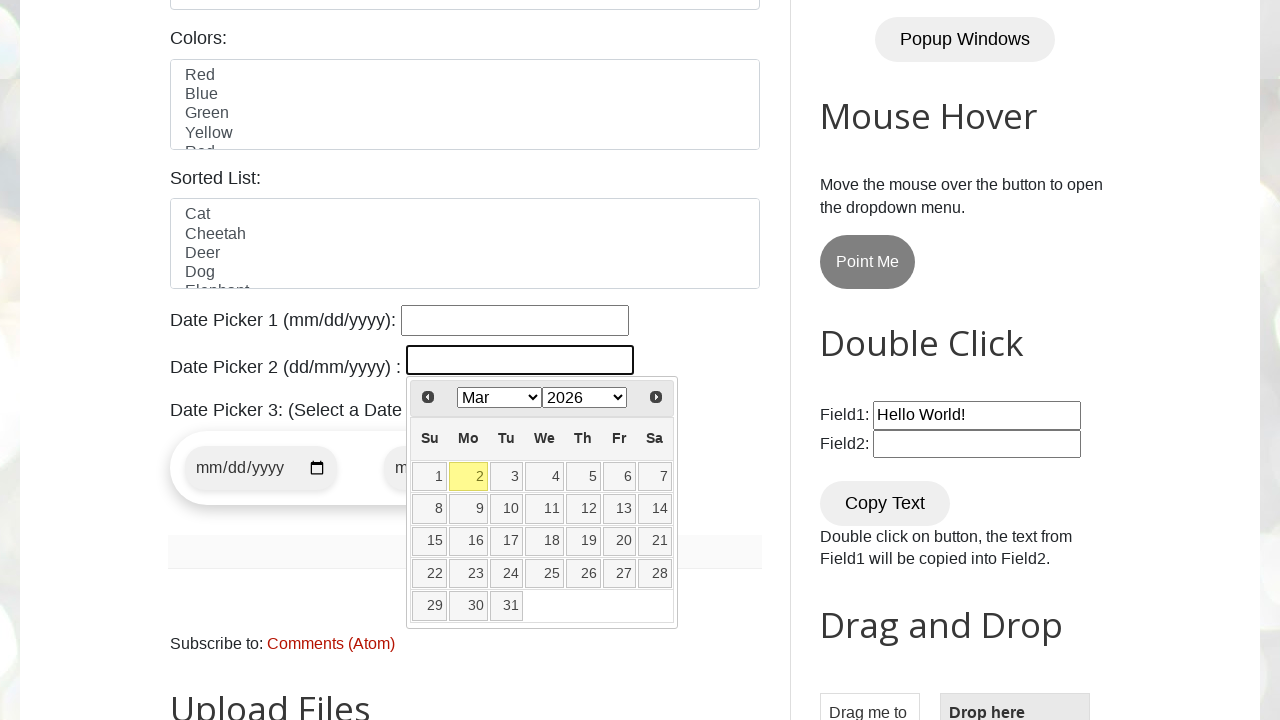

Selected year 2026 from dropdown on select.ui-datepicker-year
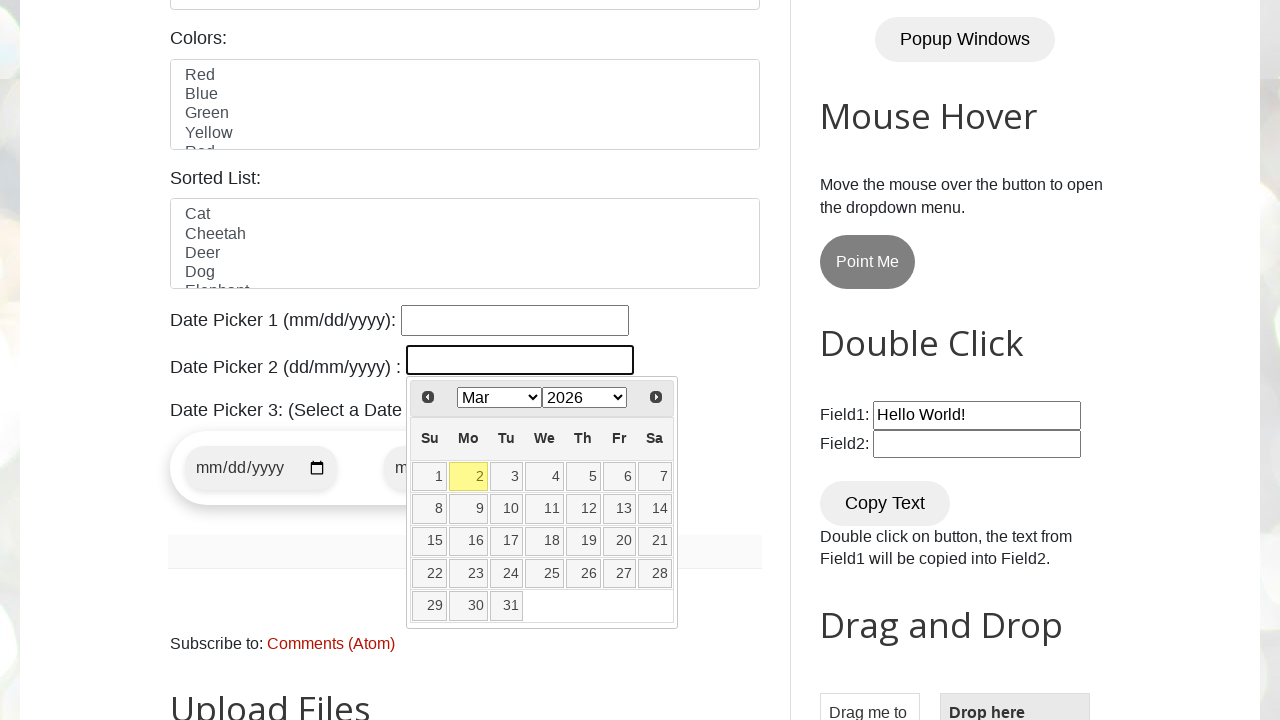

Selected December from month dropdown on select.ui-datepicker-month
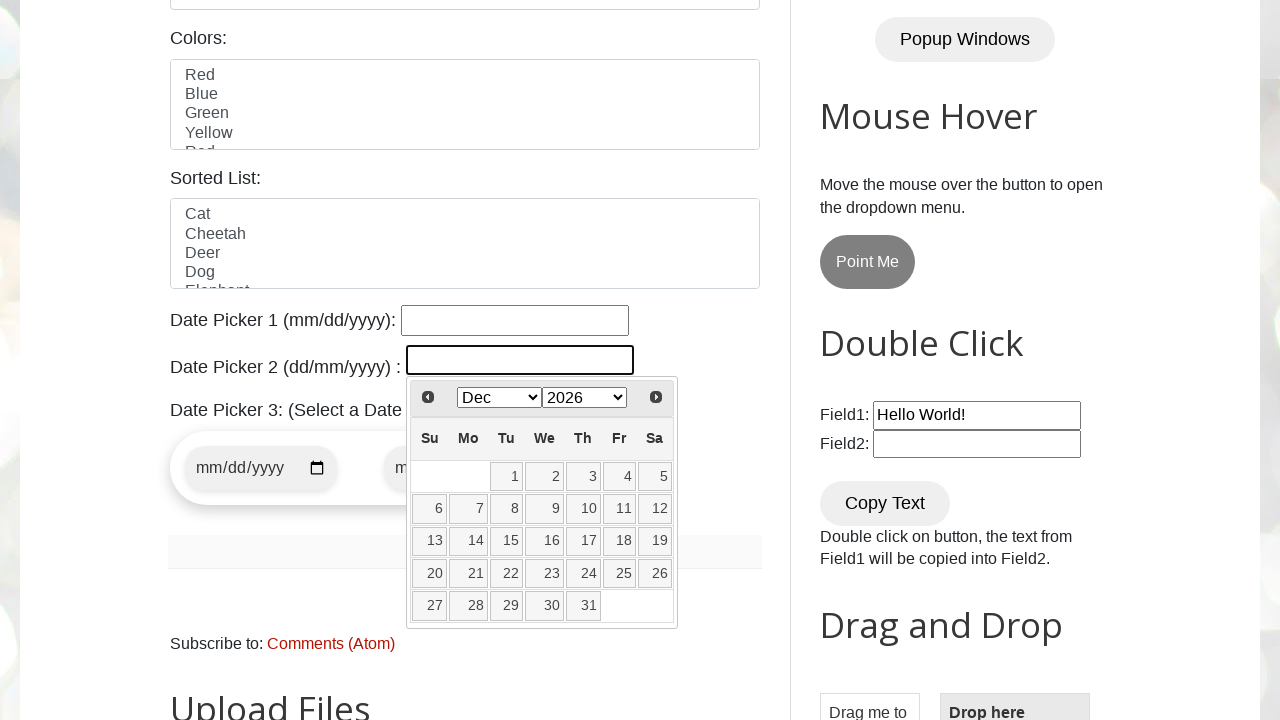

Clicked on date 6 to select December 6, 2026 at (430, 509) on table tbody tr td a.ui-state-default[data-date='6']
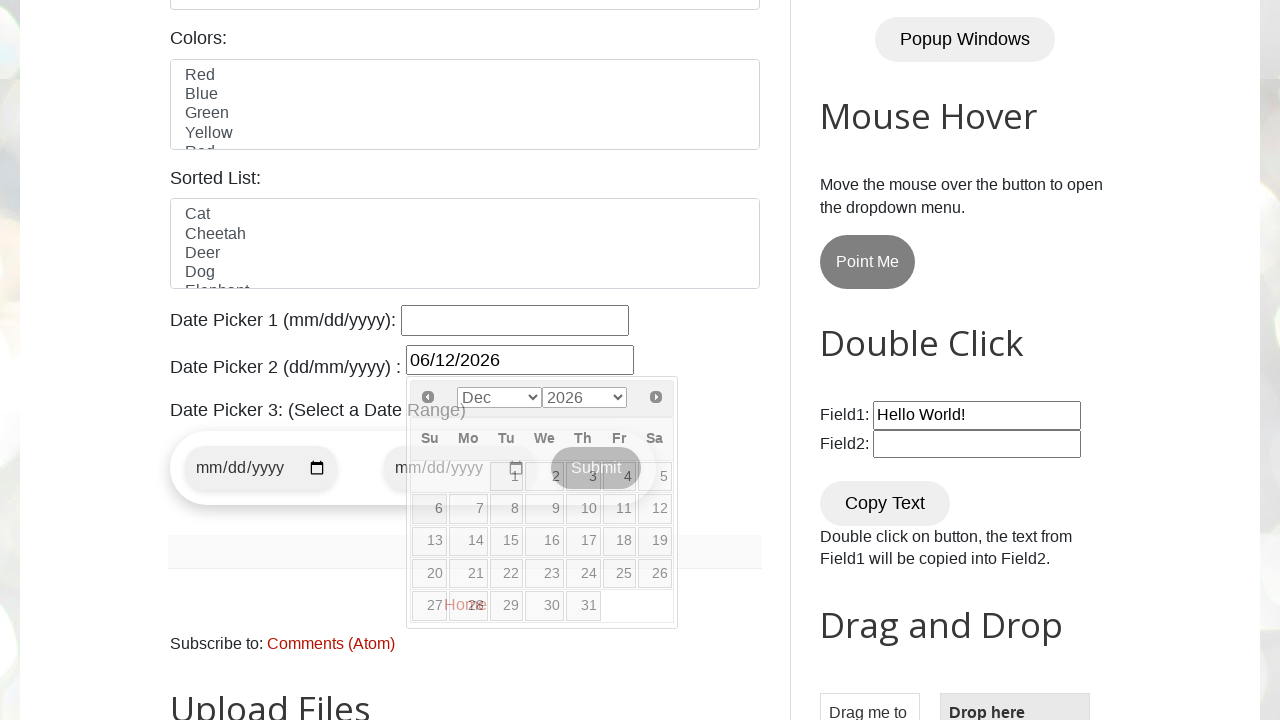

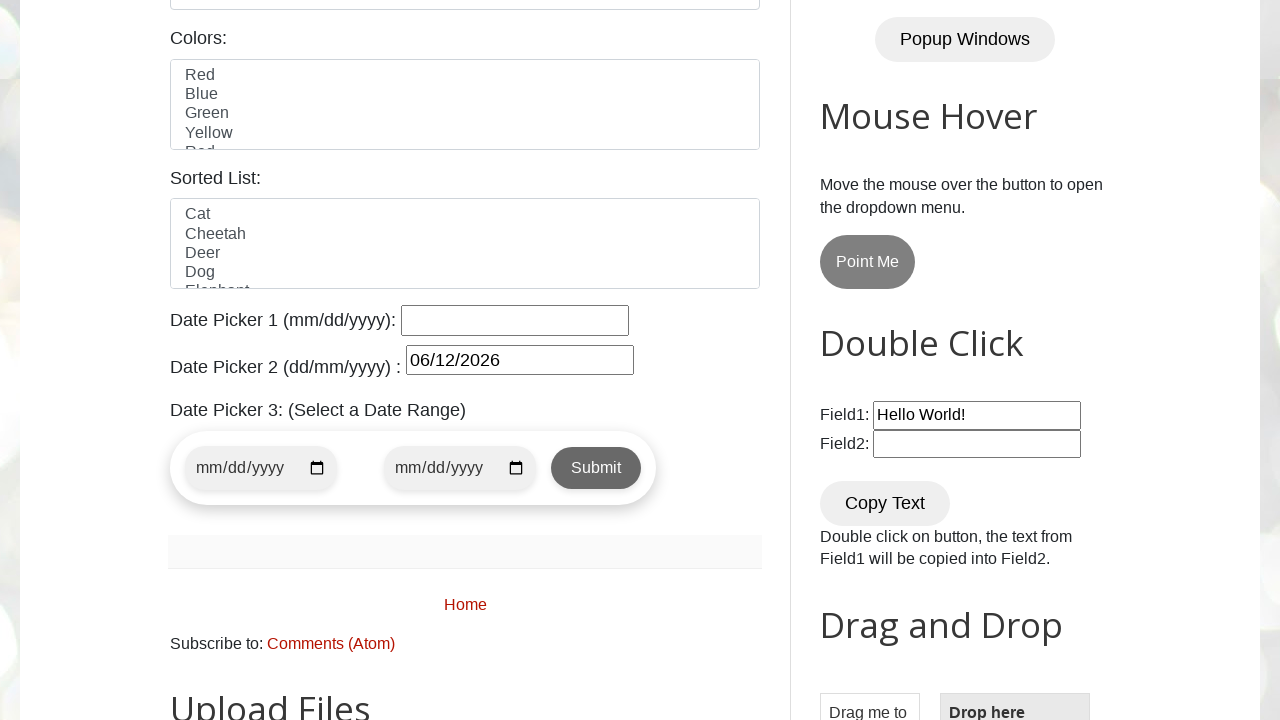